Tests filtering to display only active (uncompleted) todo items

Starting URL: https://demo.playwright.dev/todomvc

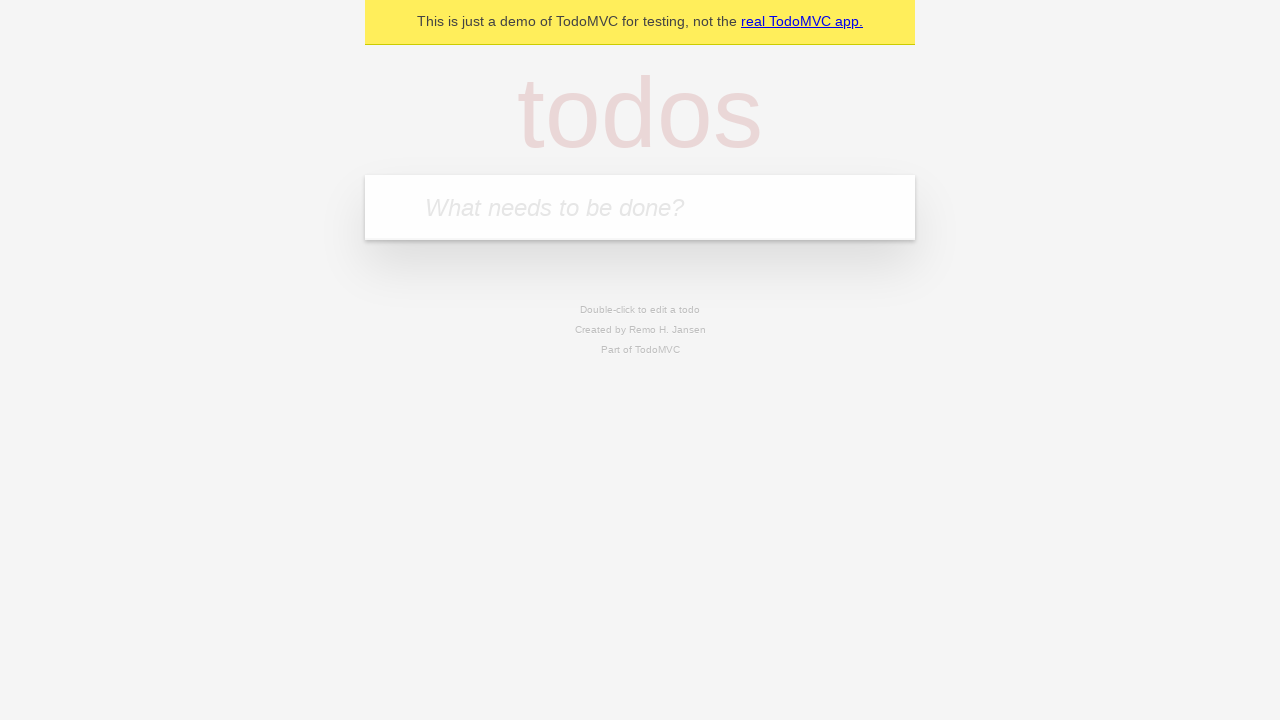

Filled todo input with 'buy some cheese' on internal:attr=[placeholder="What needs to be done?"i]
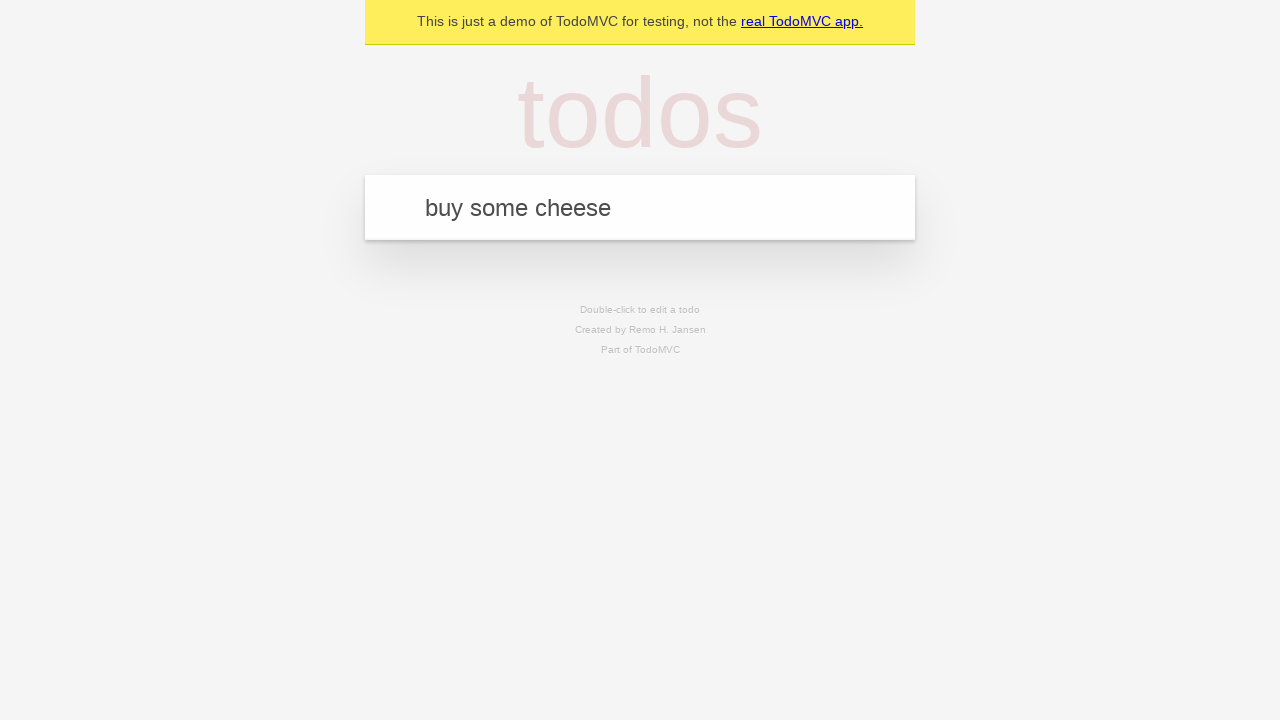

Pressed Enter to add first todo on internal:attr=[placeholder="What needs to be done?"i]
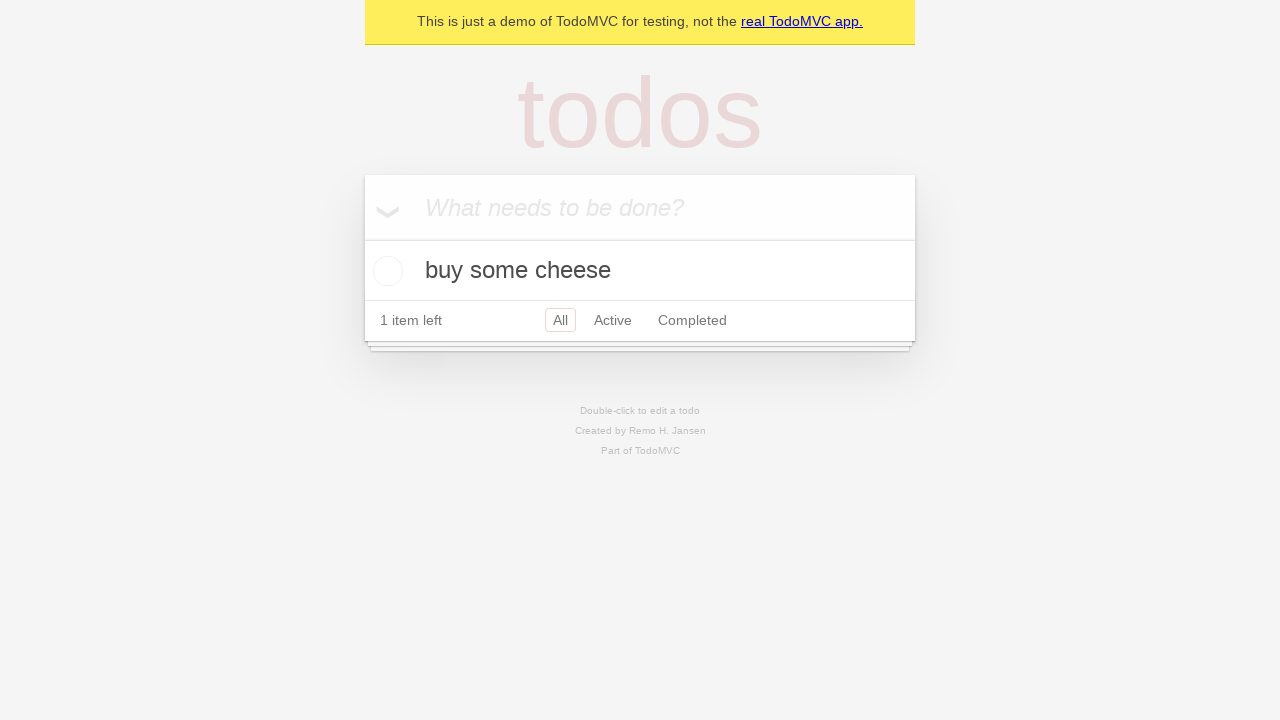

Filled todo input with 'feed the cat' on internal:attr=[placeholder="What needs to be done?"i]
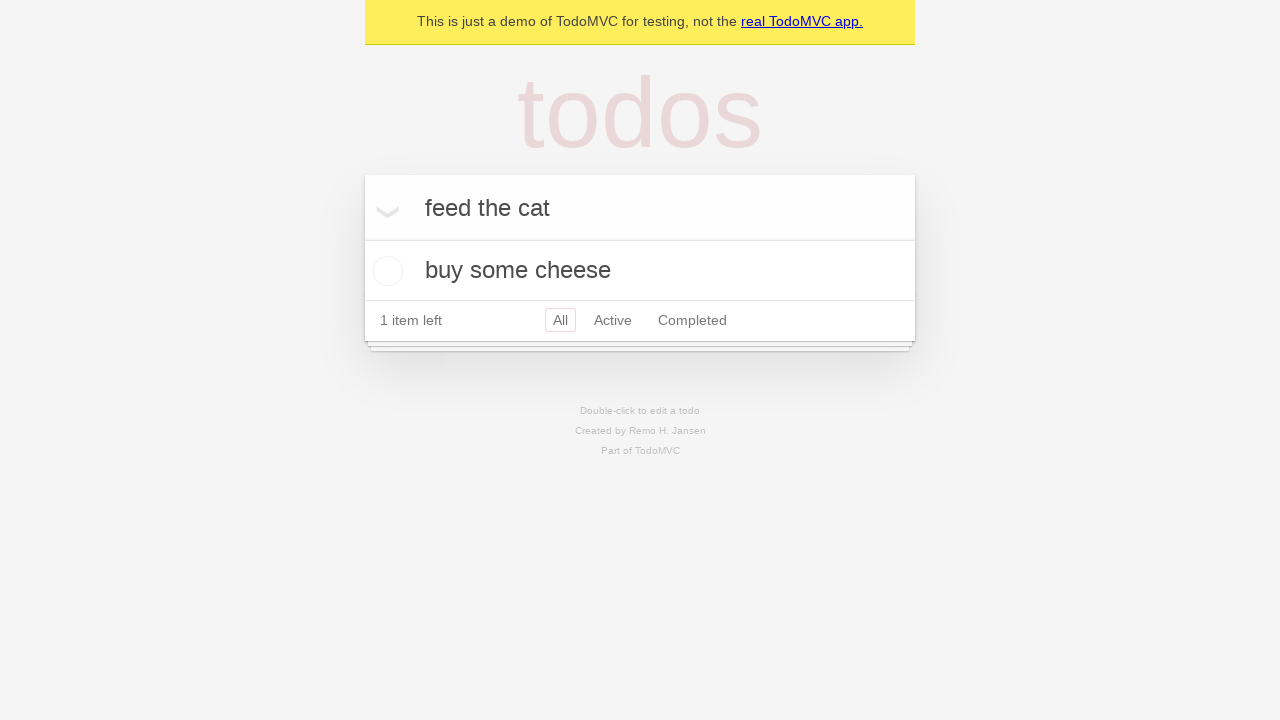

Pressed Enter to add second todo on internal:attr=[placeholder="What needs to be done?"i]
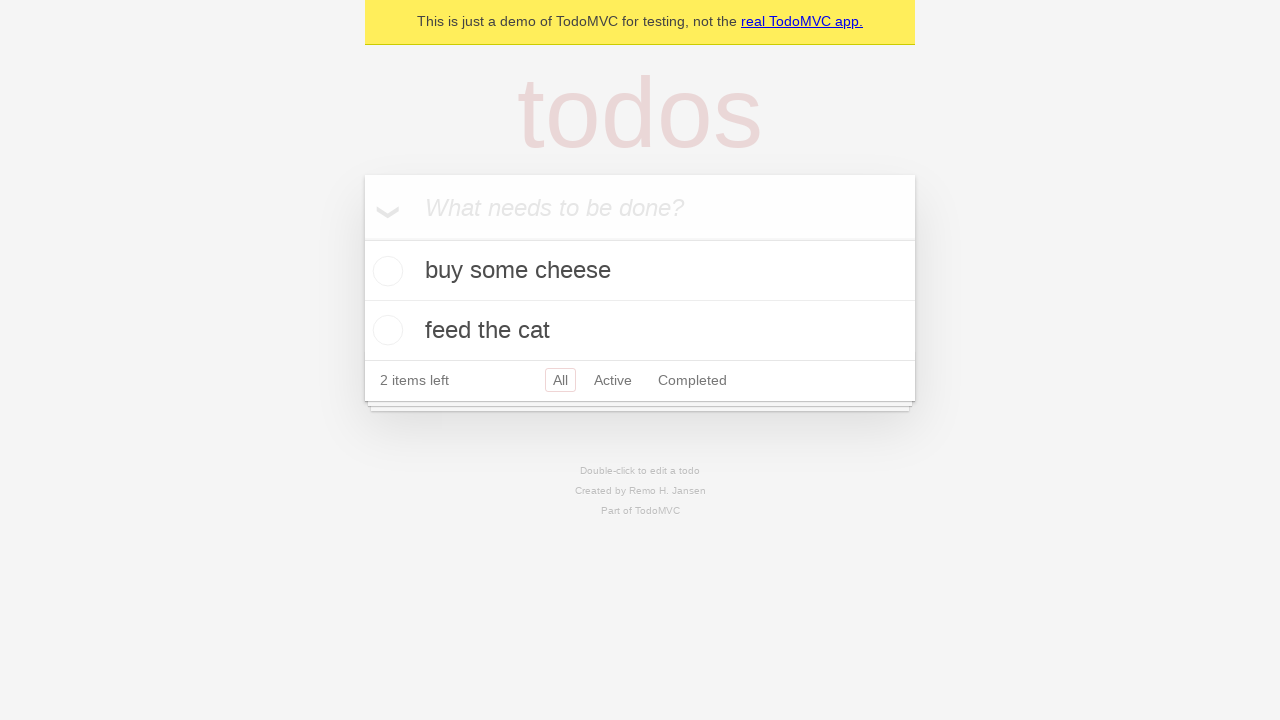

Filled todo input with 'book a doctors appointment' on internal:attr=[placeholder="What needs to be done?"i]
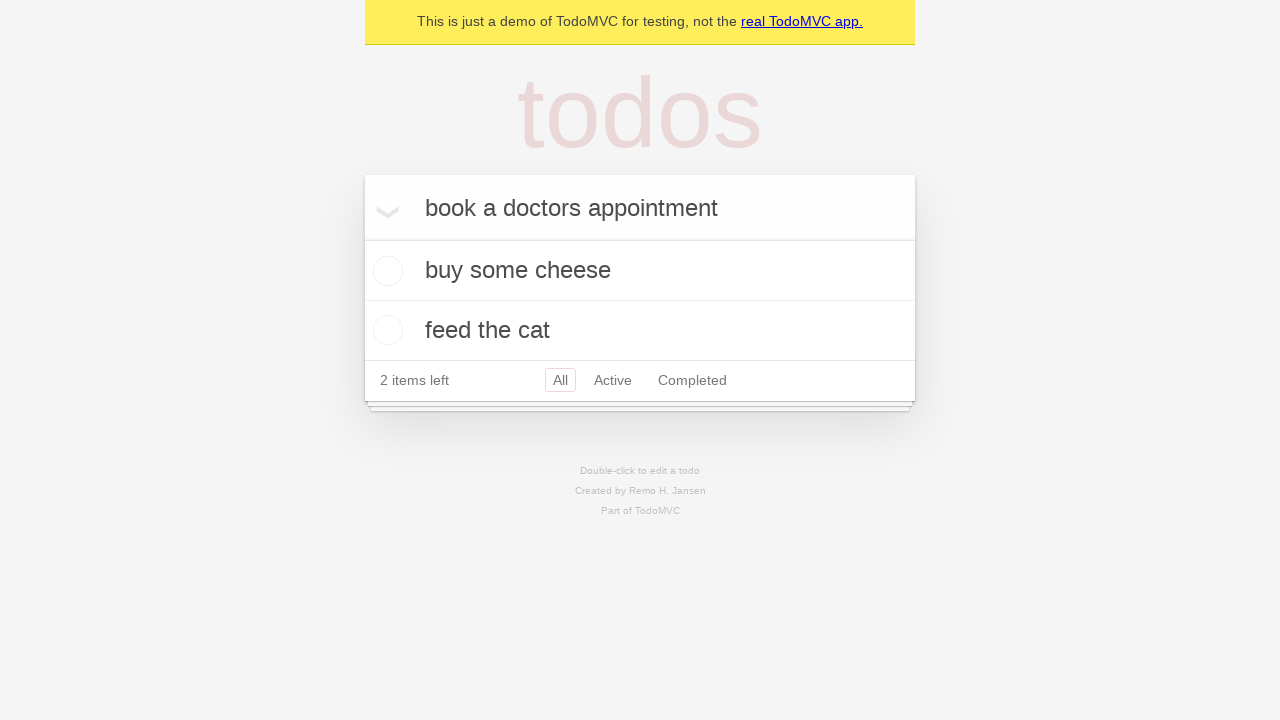

Pressed Enter to add third todo on internal:attr=[placeholder="What needs to be done?"i]
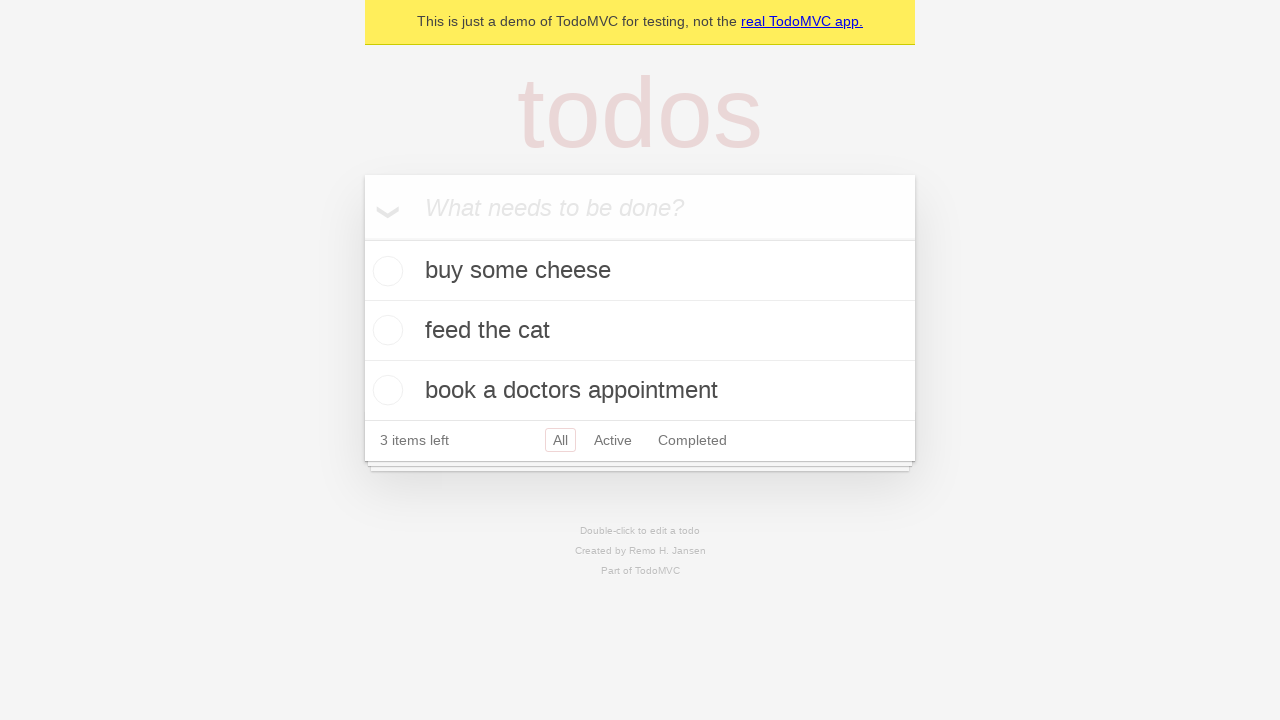

Waited for third todo item to load
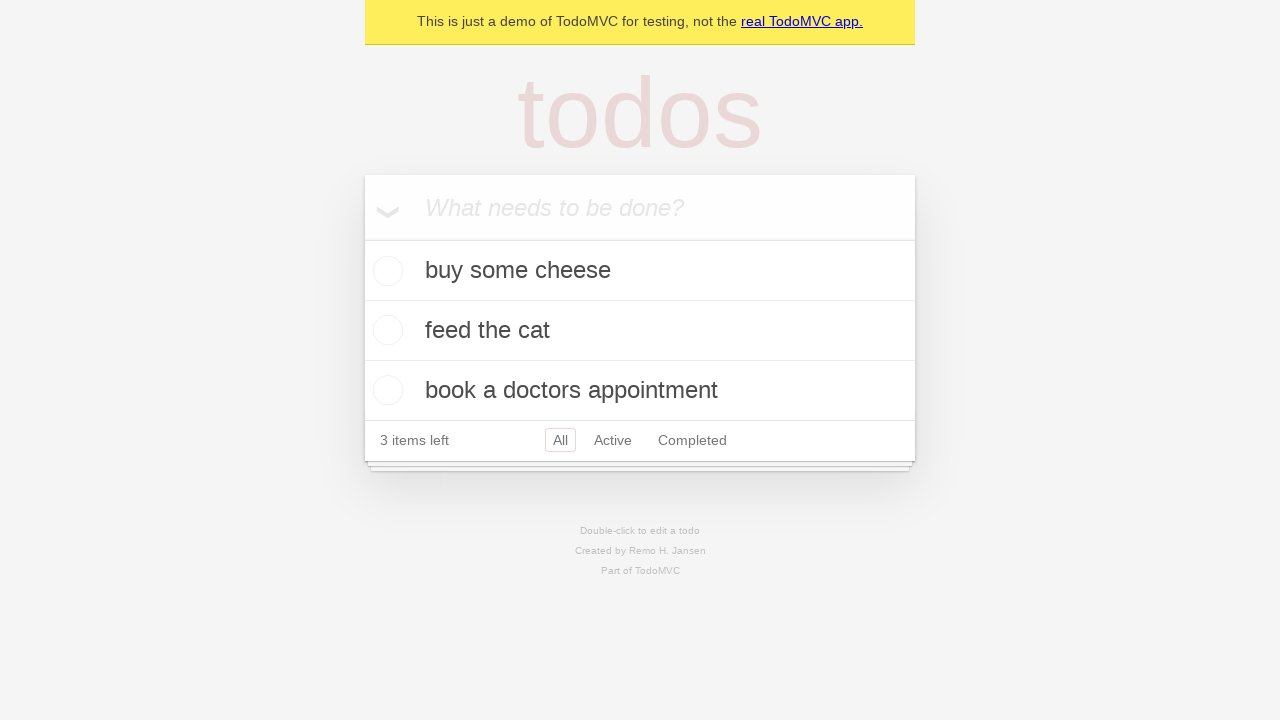

Checked the second todo item checkbox to mark as complete at (385, 330) on internal:testid=[data-testid="todo-item"s] >> nth=1 >> internal:role=checkbox
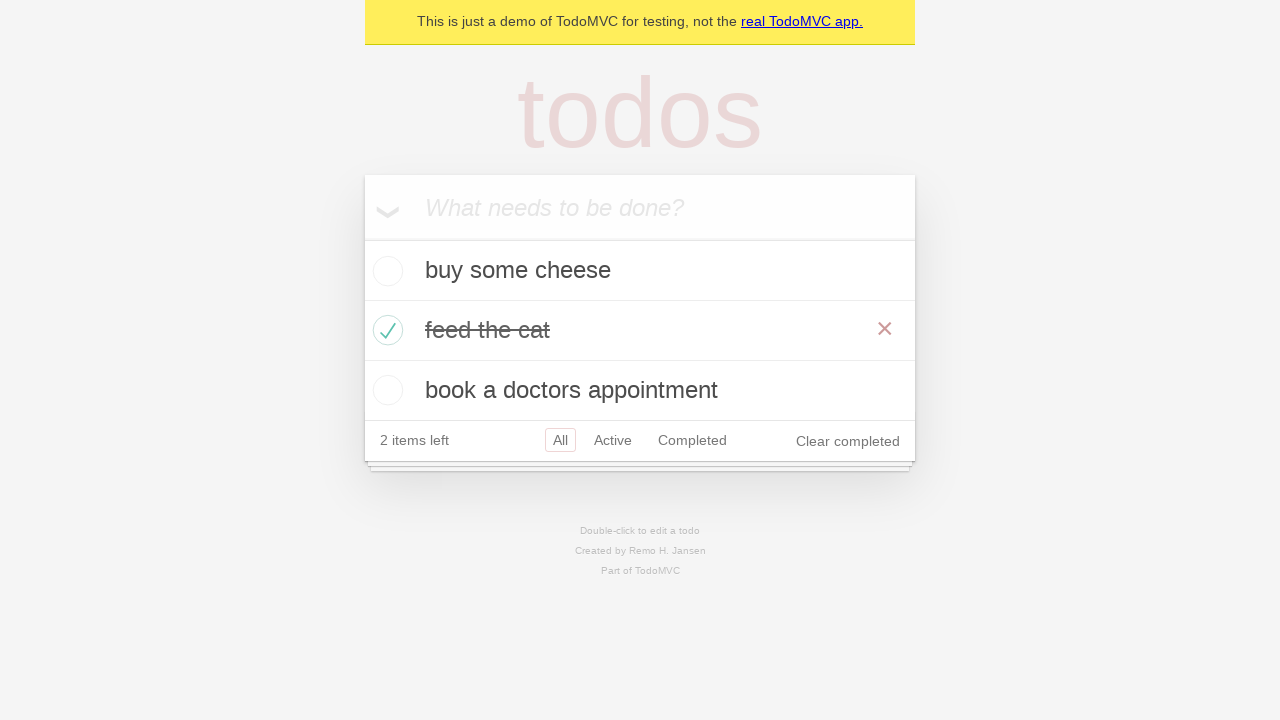

Clicked Active filter to display only active (uncompleted) items at (613, 440) on internal:role=link[name="Active"i]
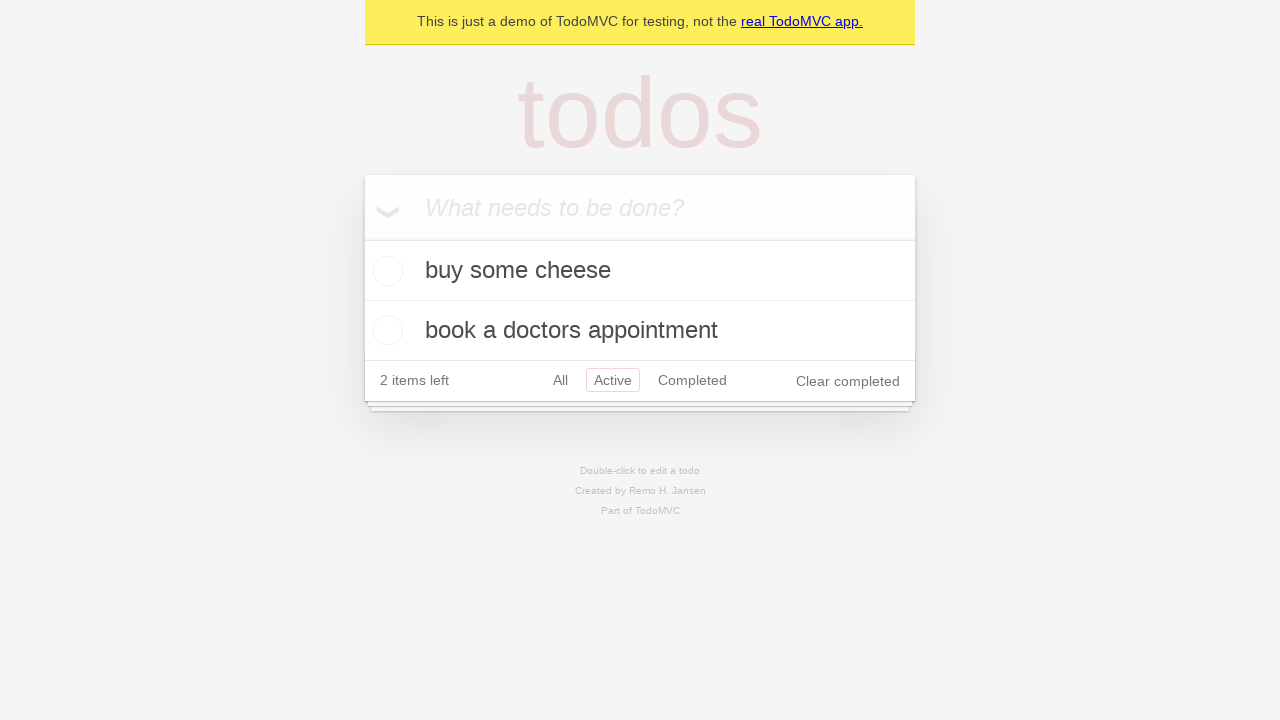

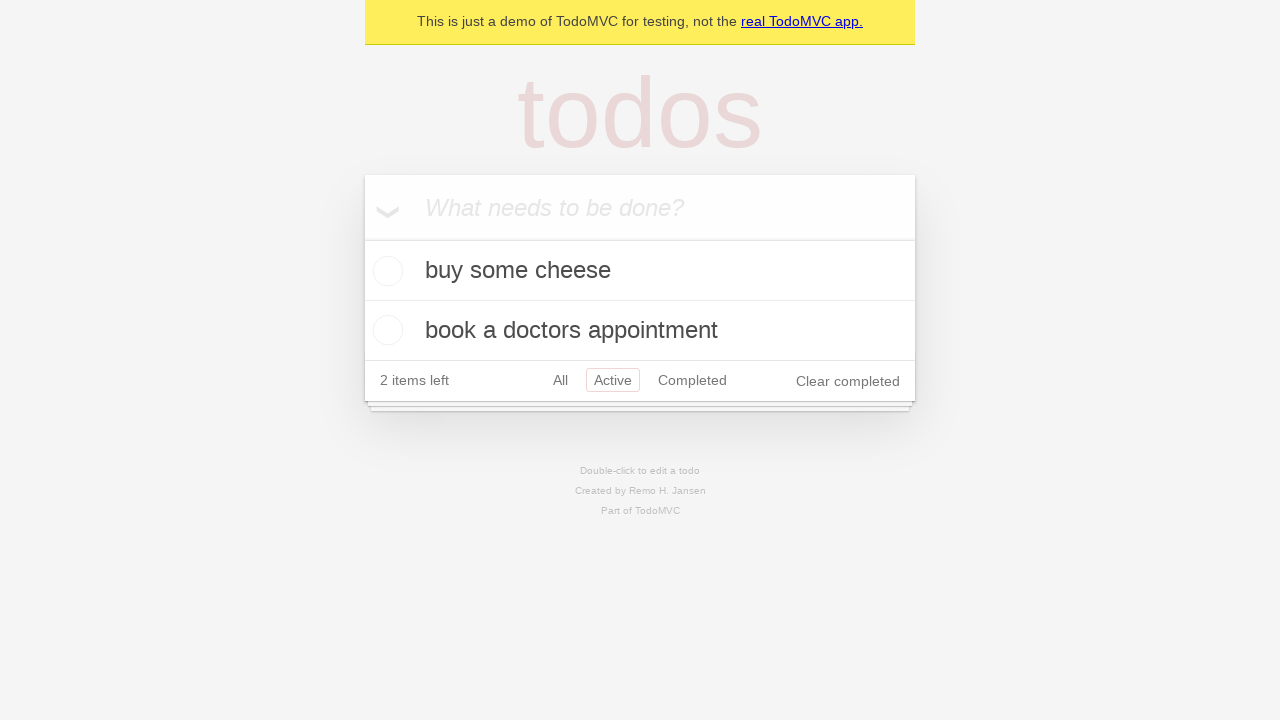